Navigates to a test automation practice page and verifies that a span element with text "Simple Controls" is present

Starting URL: https://ultimateqa.com/simple-html-elements-for-automation/

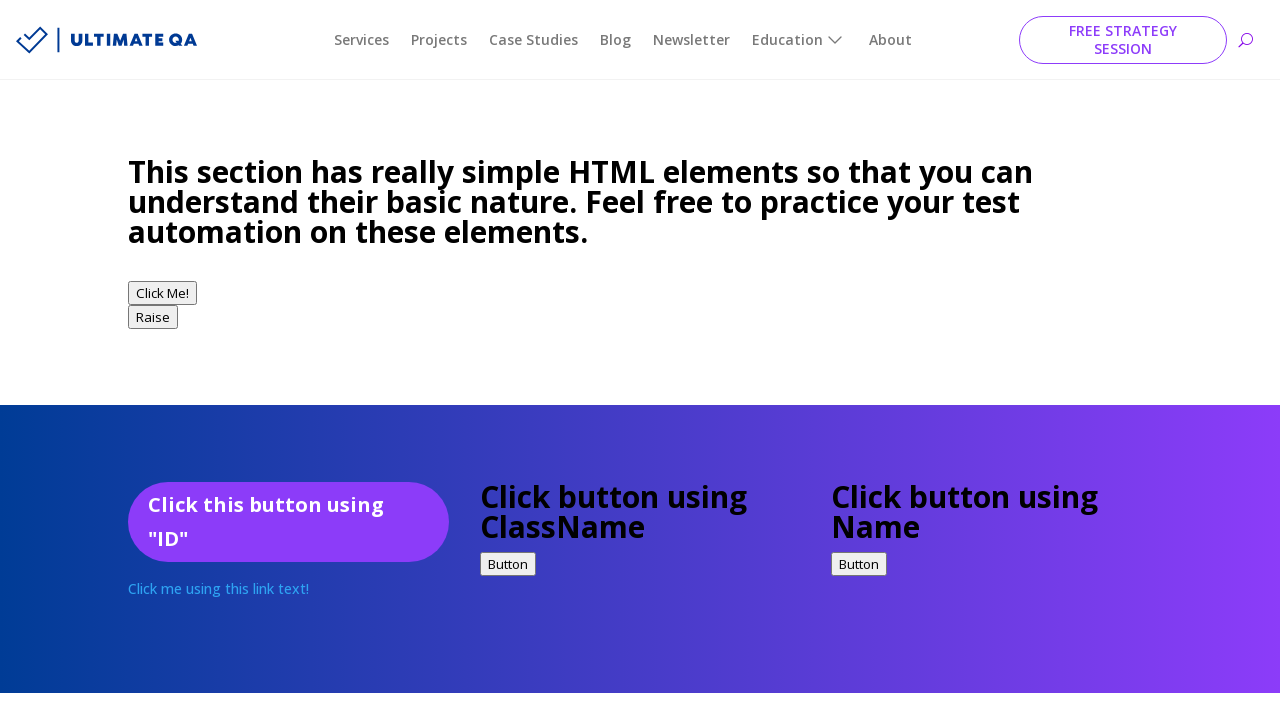

Navigated to test automation practice page
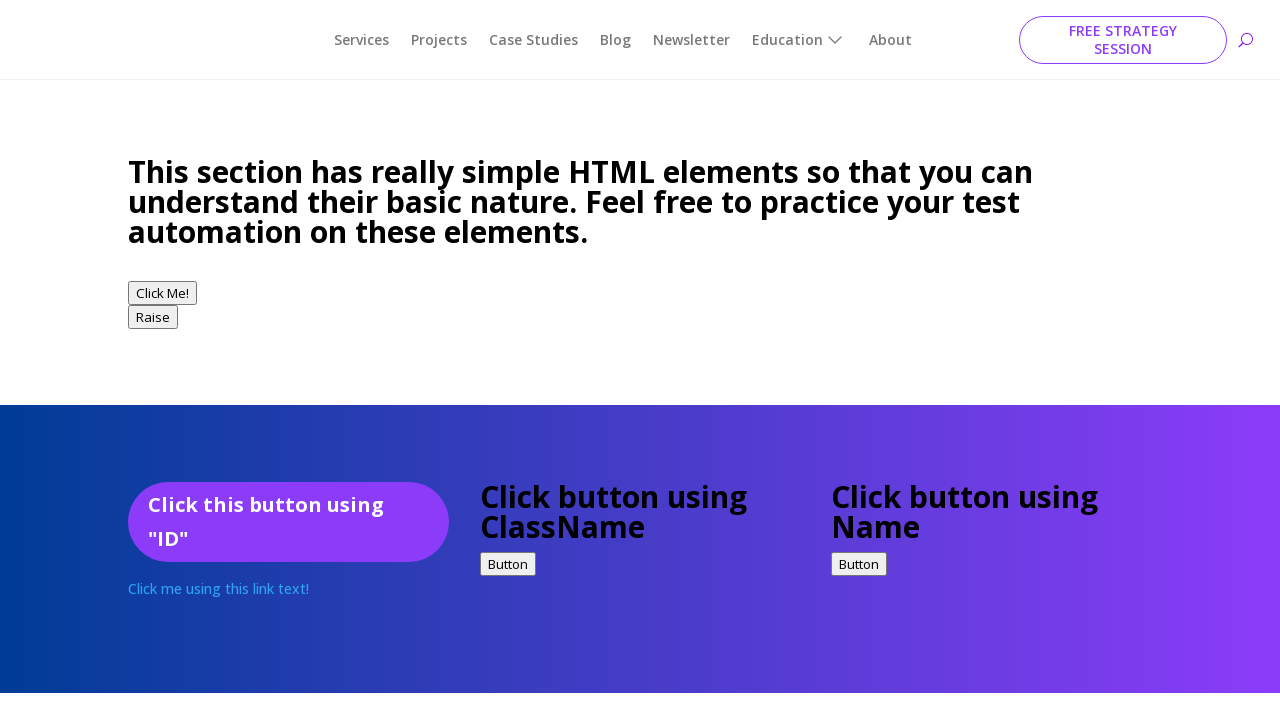

Located span element with 'Simple Controls' text
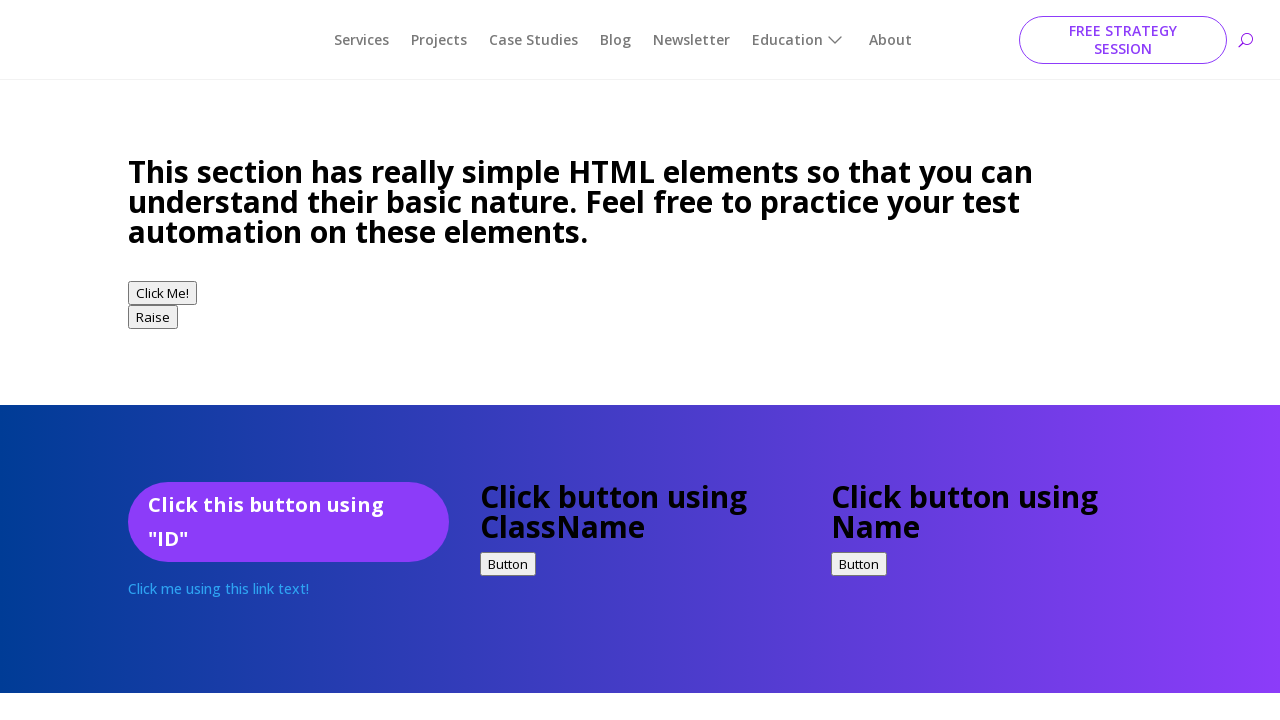

Verified span element contains 'Simple Controls' text
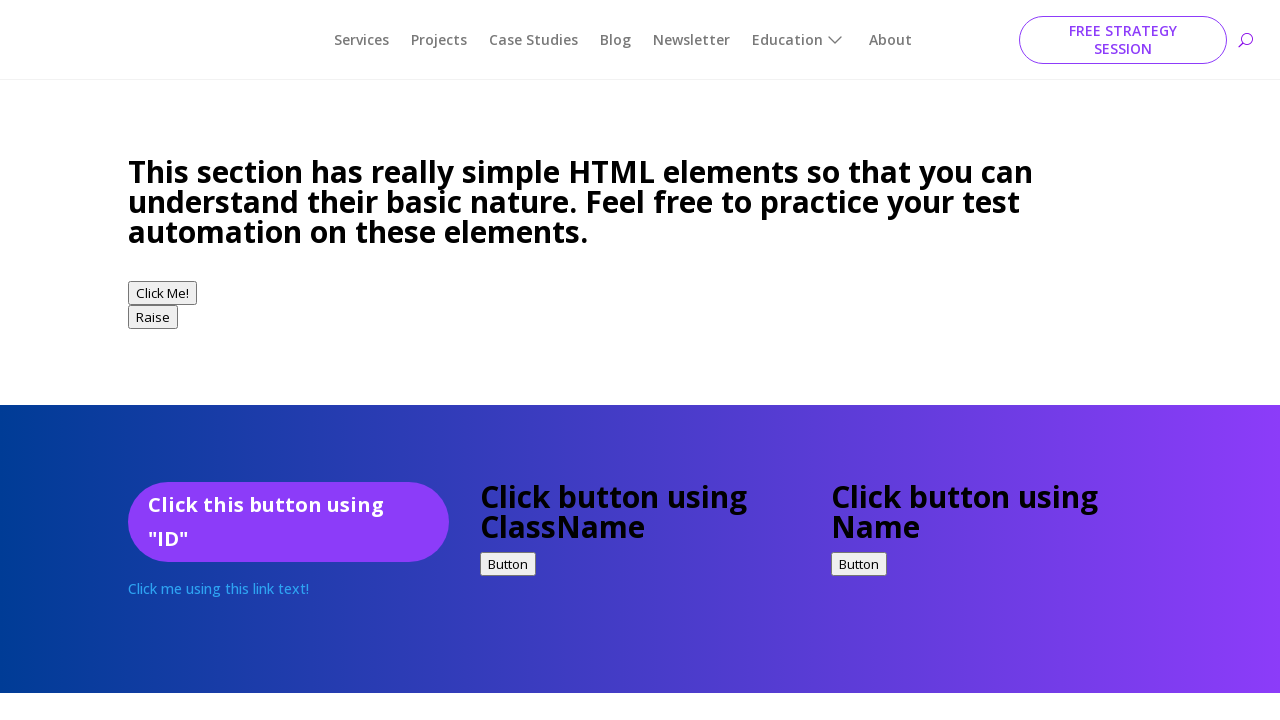

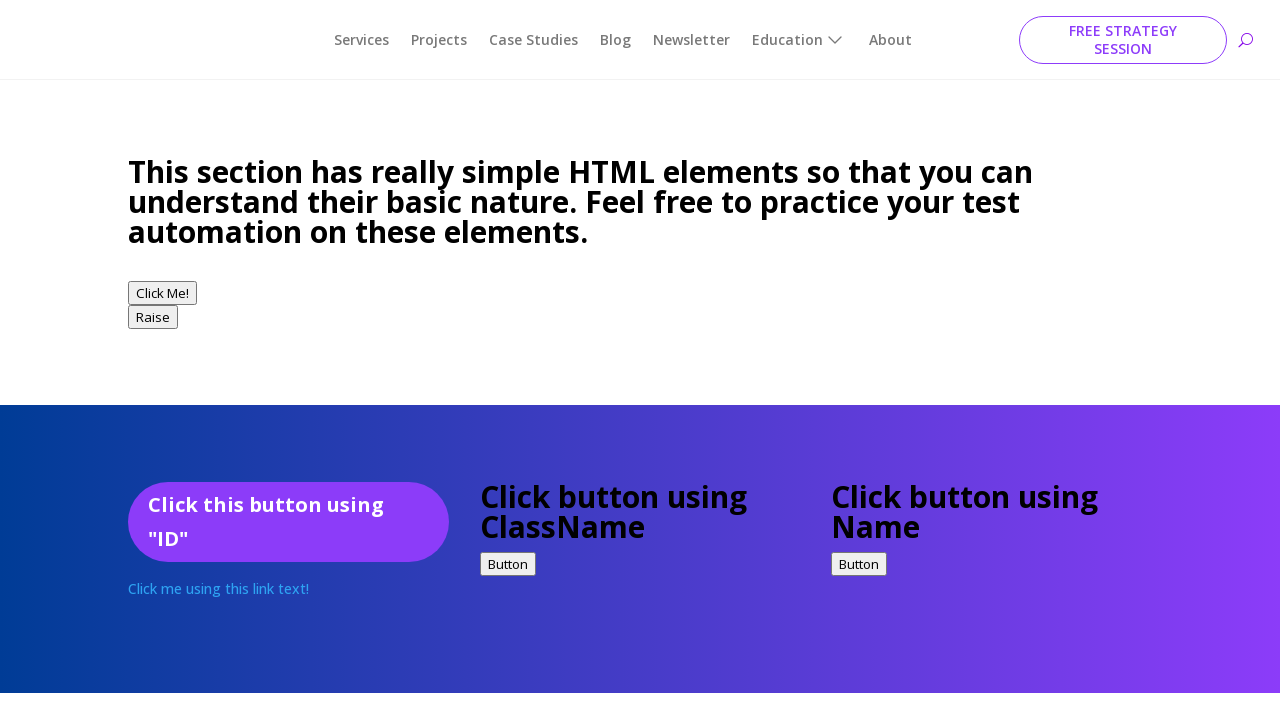